Tests drag and drop functionality by dragging element A to element B

Starting URL: https://crossbrowsertesting.github.io/drag-and-drop

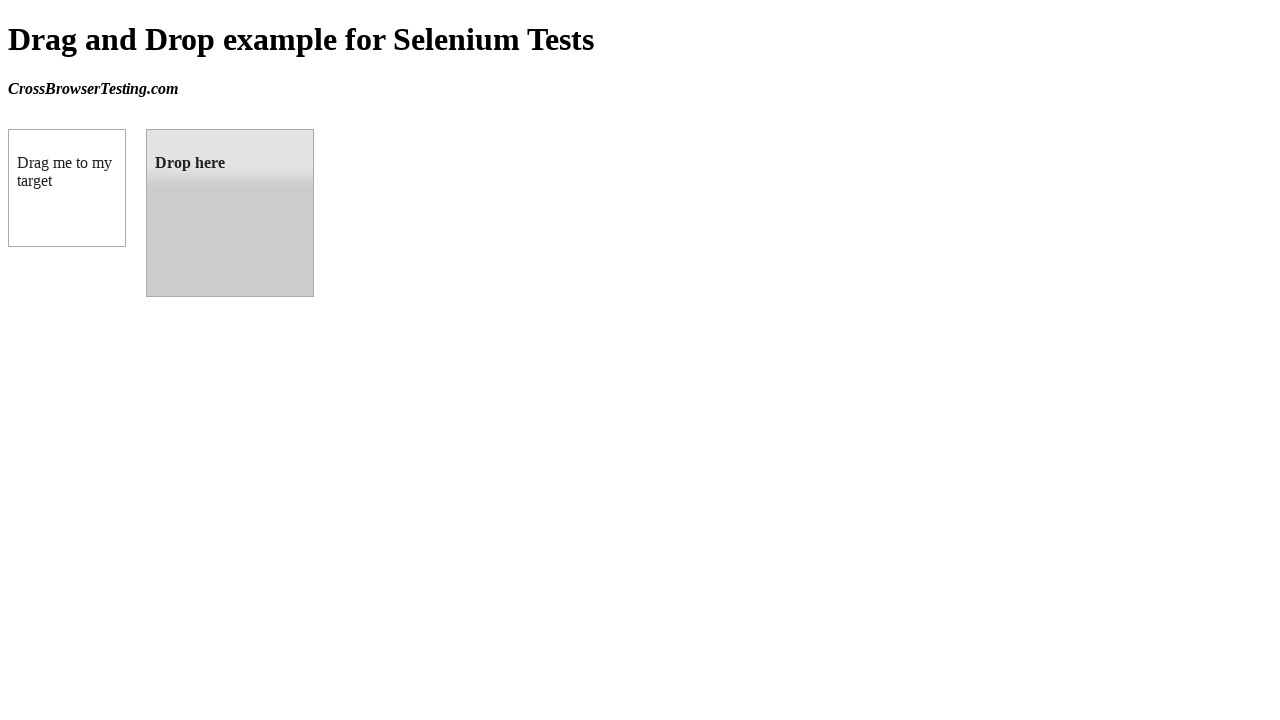

Located source element (box A) with id 'draggable'
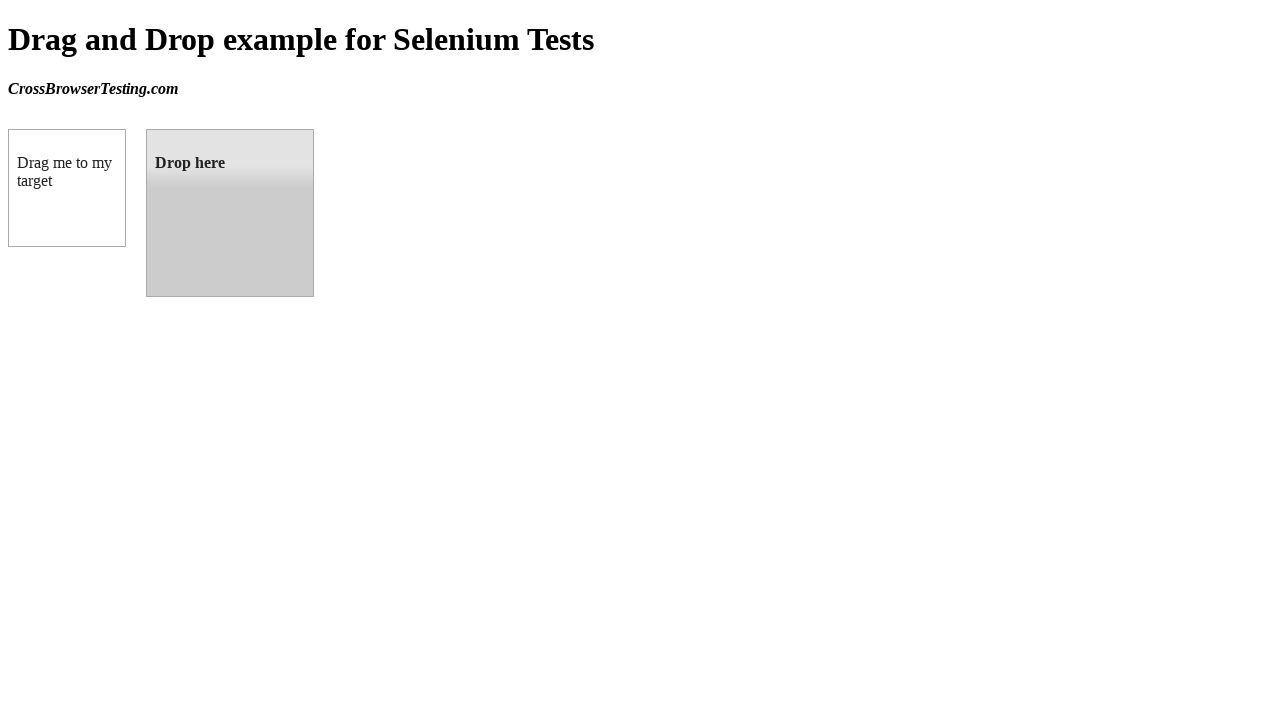

Located target element (box B) with id 'droppable'
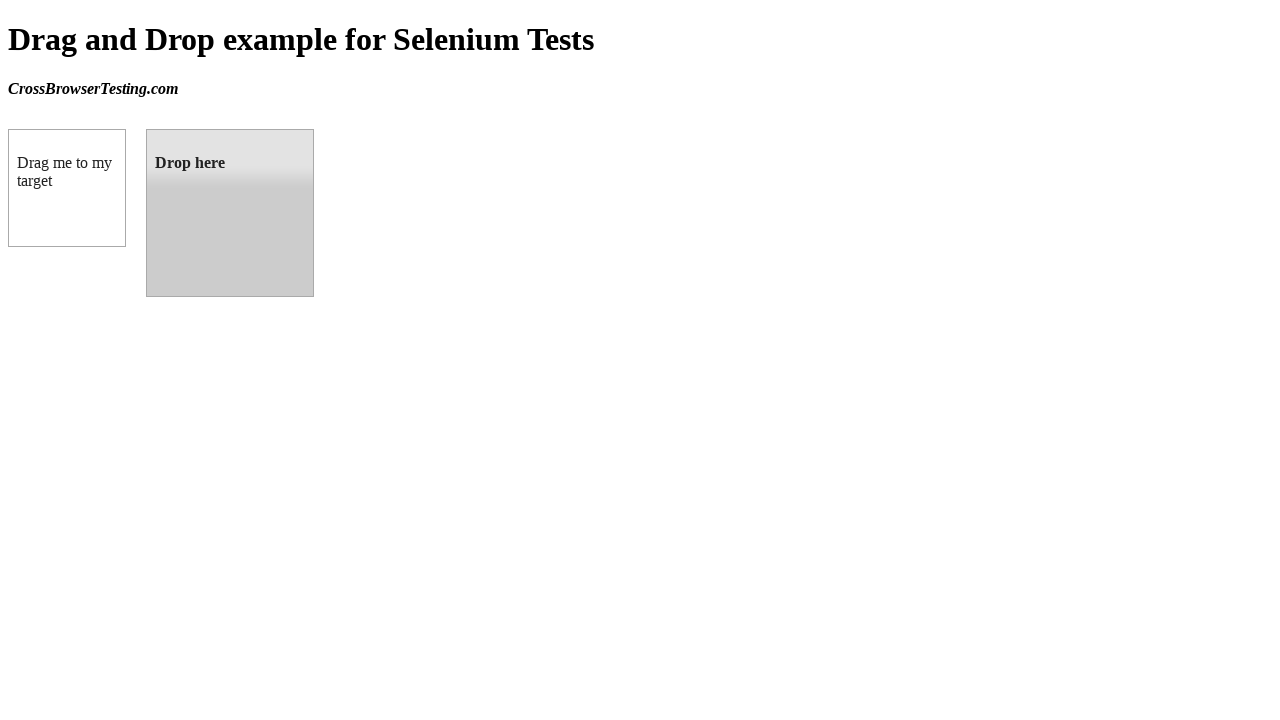

Successfully dragged element A to element B at (230, 213)
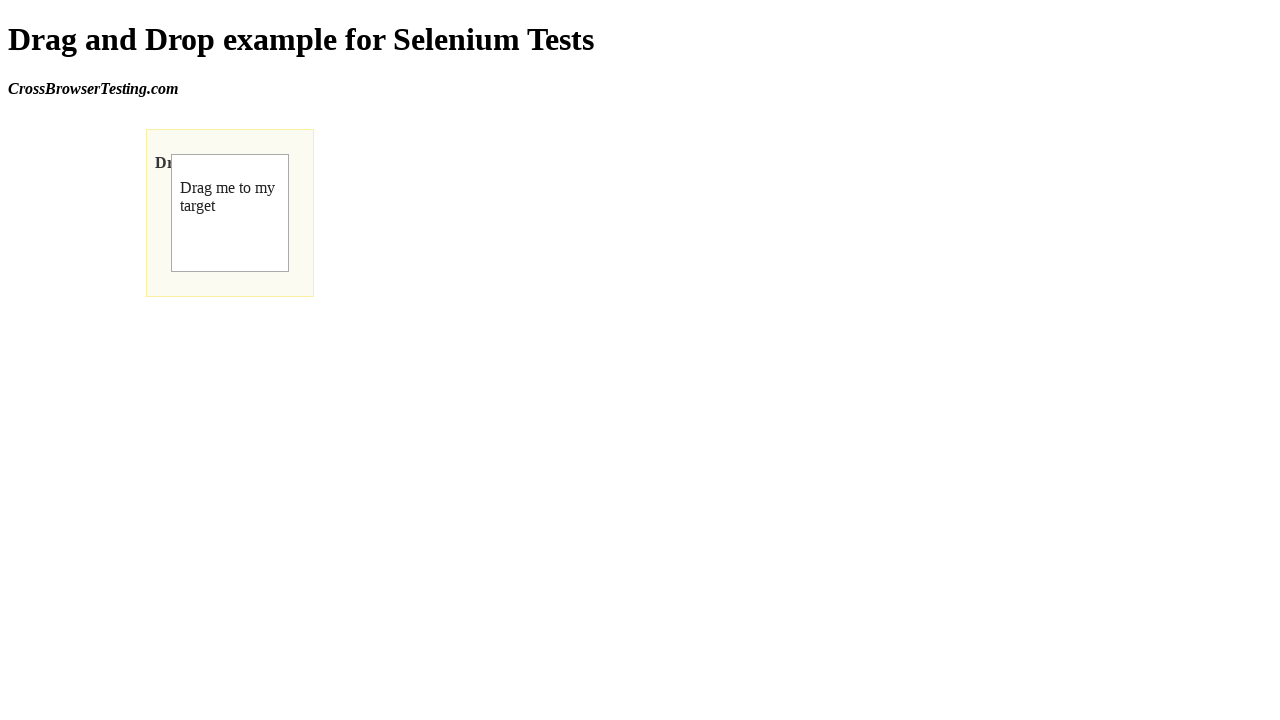

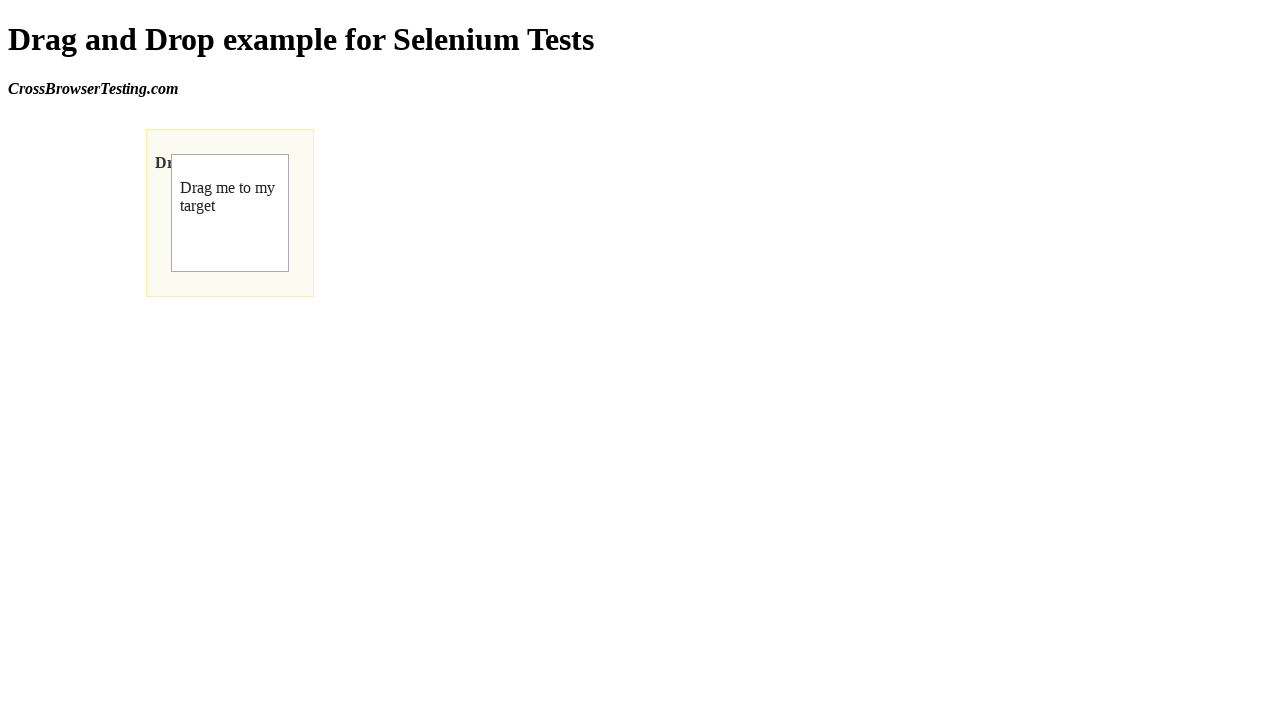